Clicks on the Blog link in the navbar

Starting URL: https://webdriver.io/docs/api

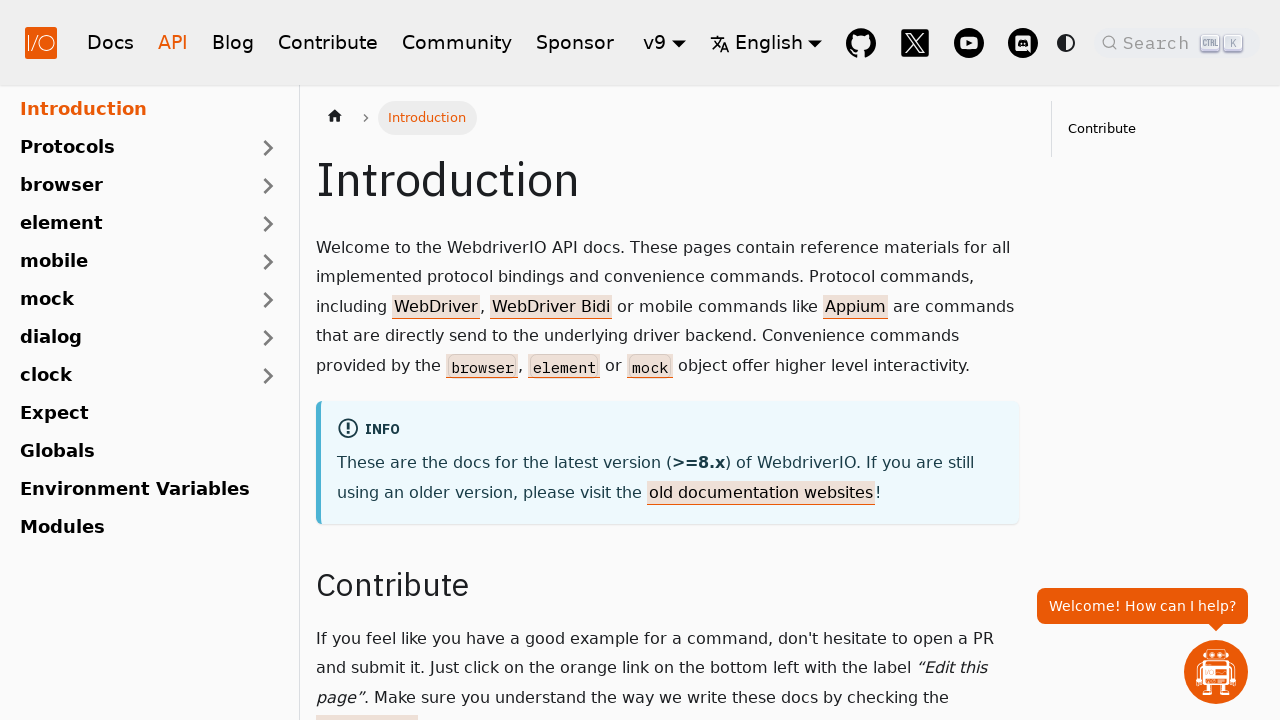

Located Blog link in navbar
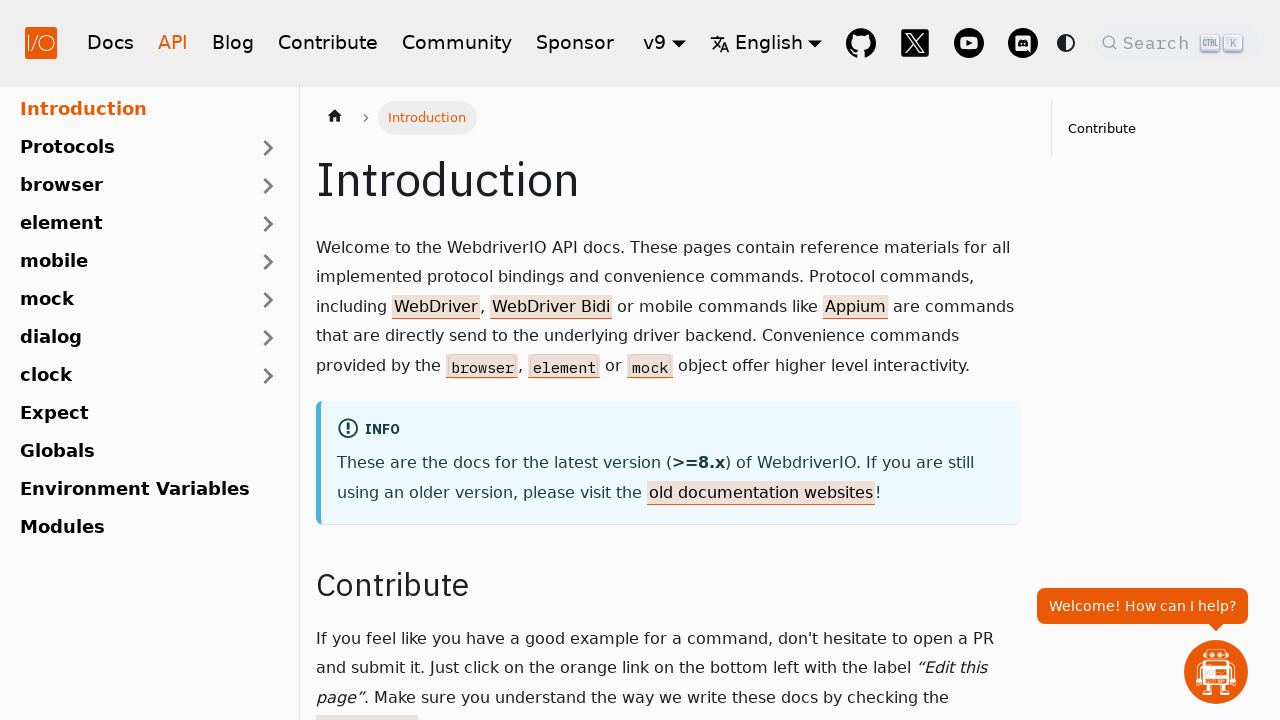

Clicked on the Blog link (href=/blog/) in navbar at (233, 42) on .navbar__items >> [href="/blog"]
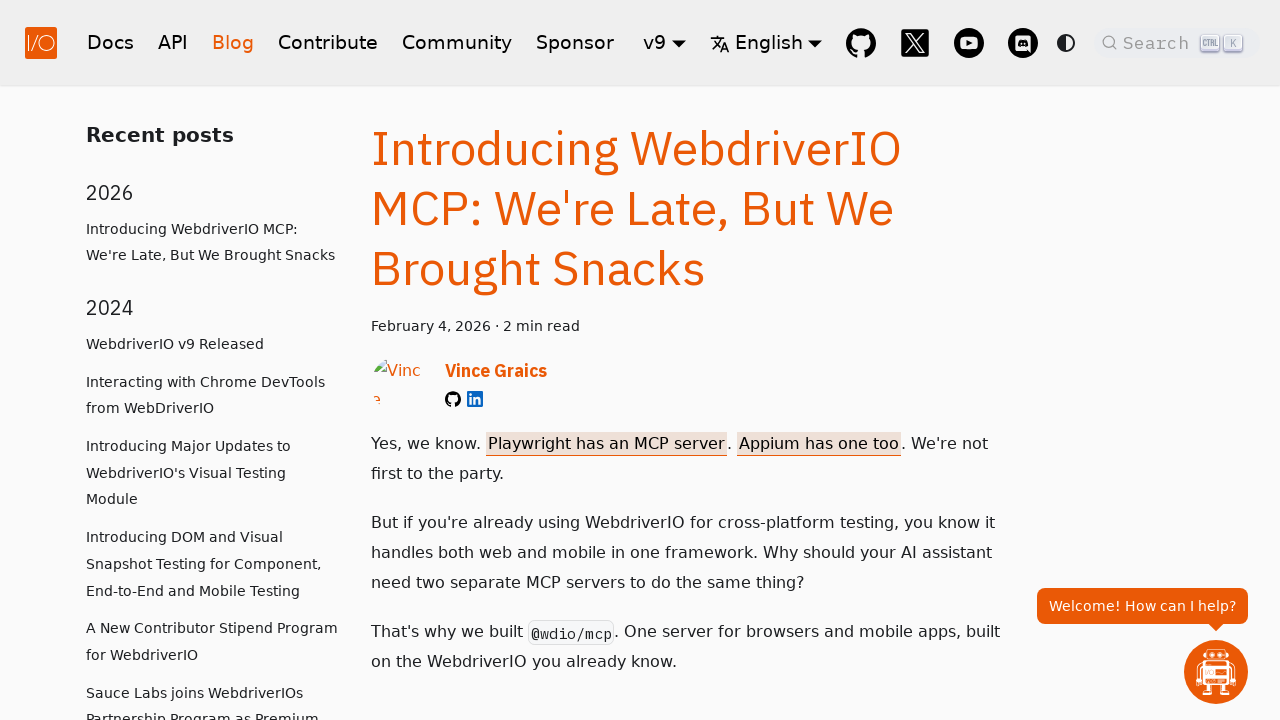

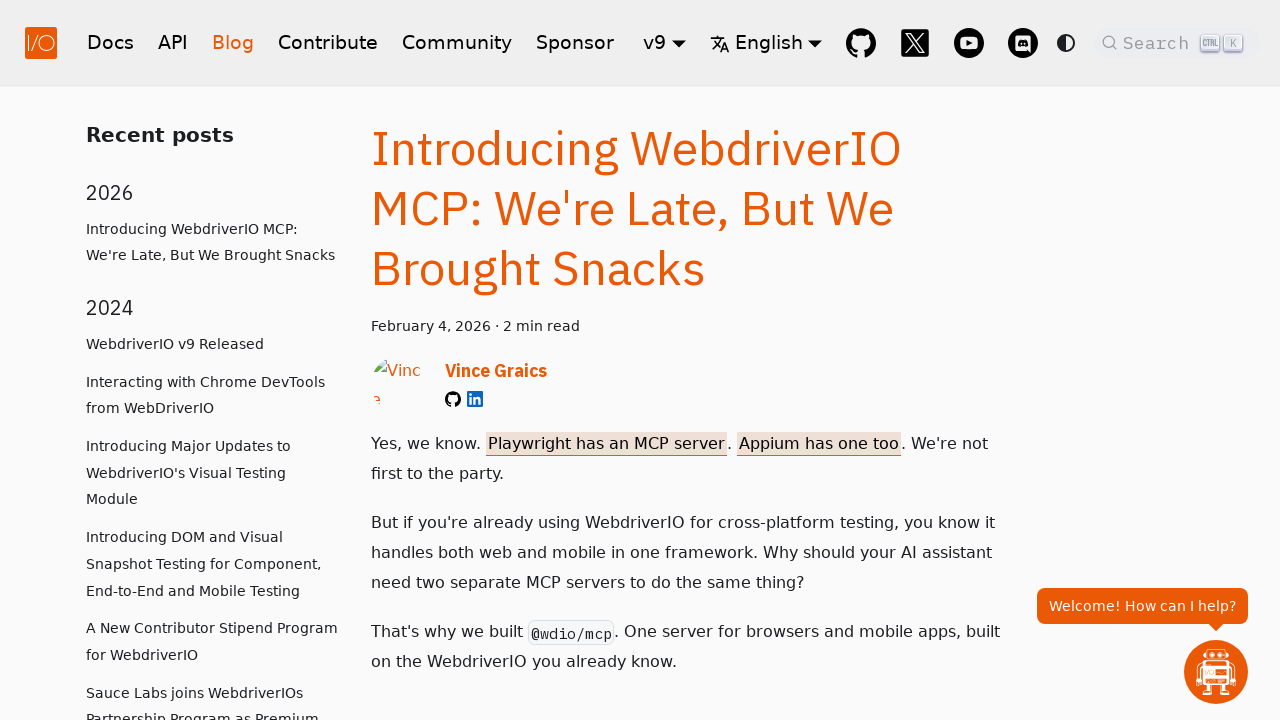